Tests dropdown selection by selecting Option 1 using index

Starting URL: https://the-internet.herokuapp.com/dropdown

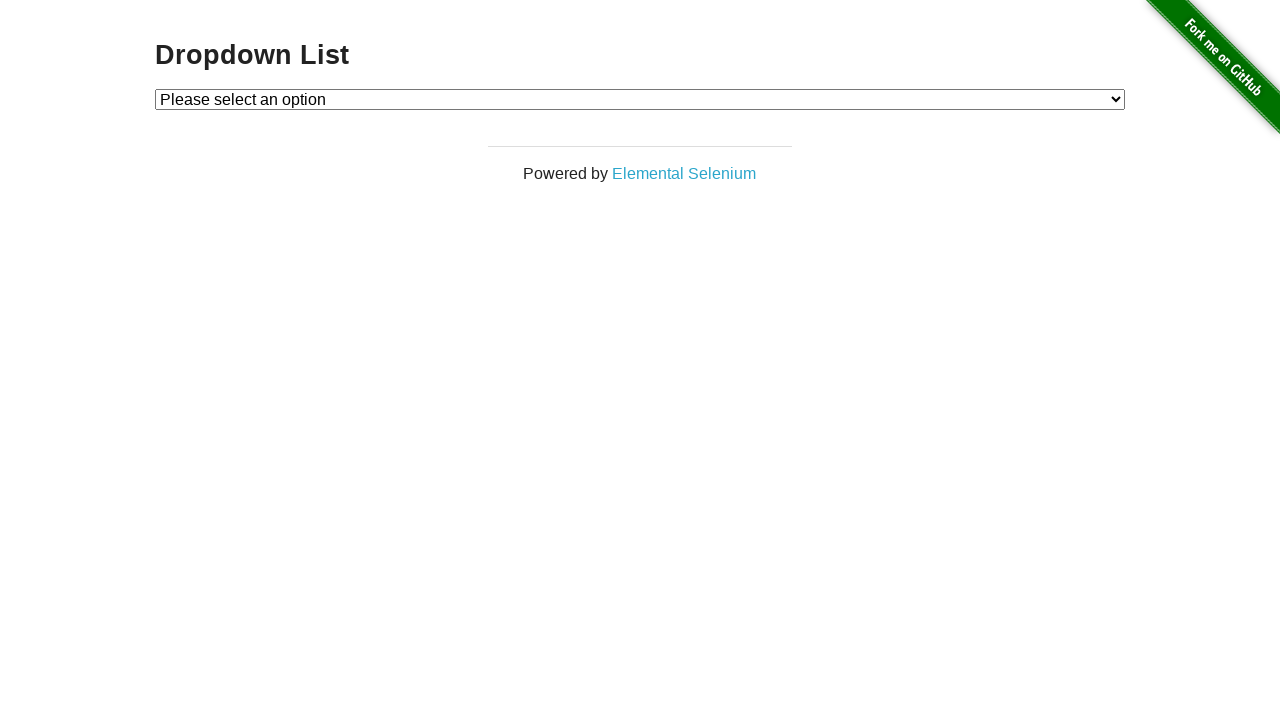

Navigated to dropdown page
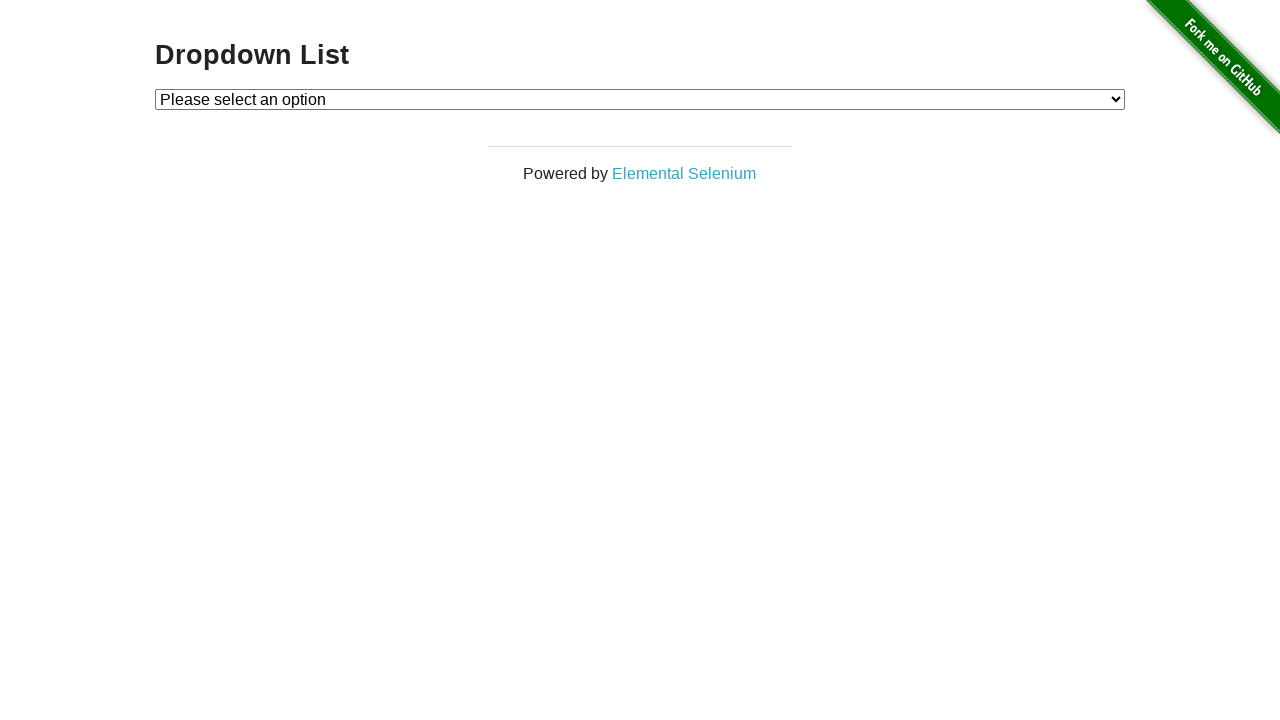

Located dropdown element
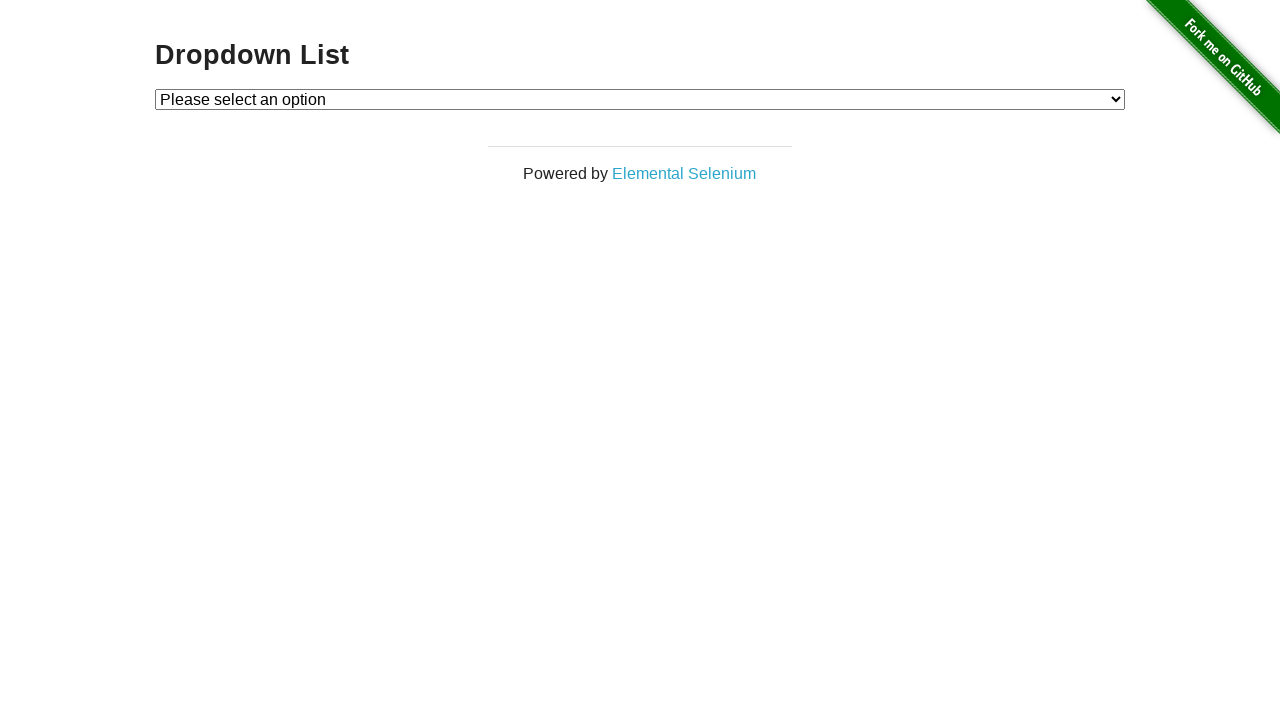

Selected Option 1 using index 1 on select#dropdown
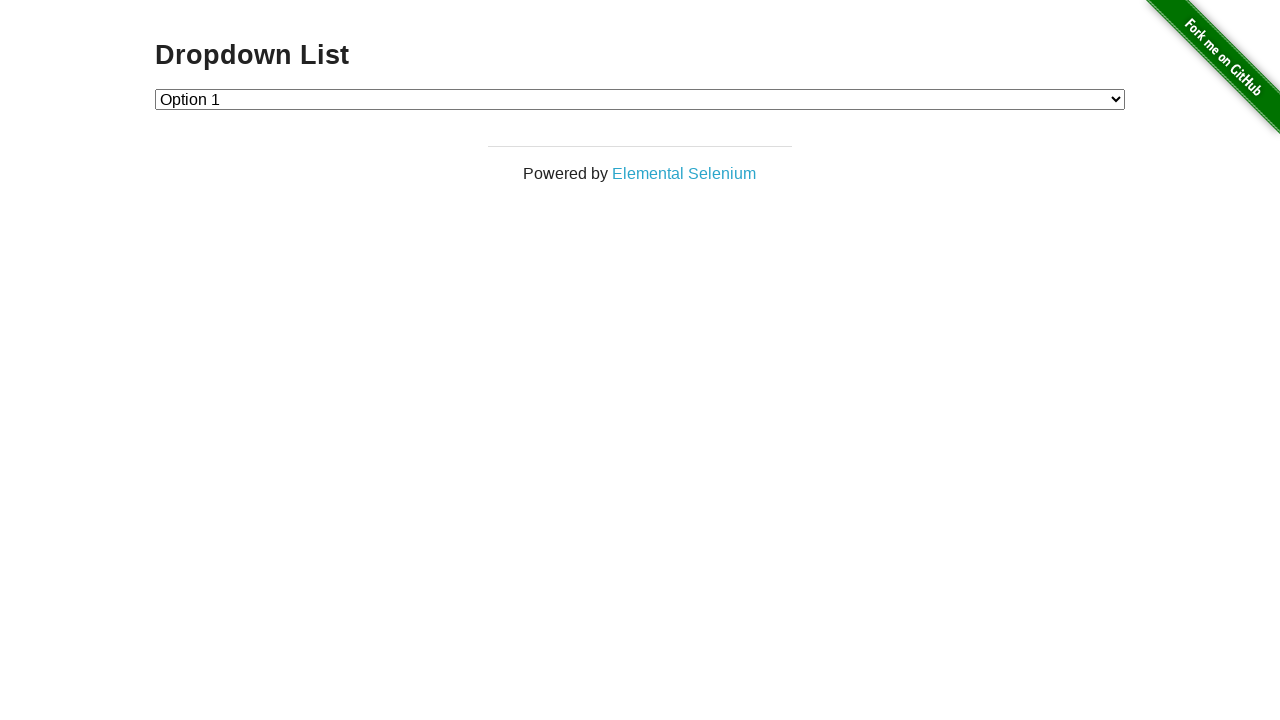

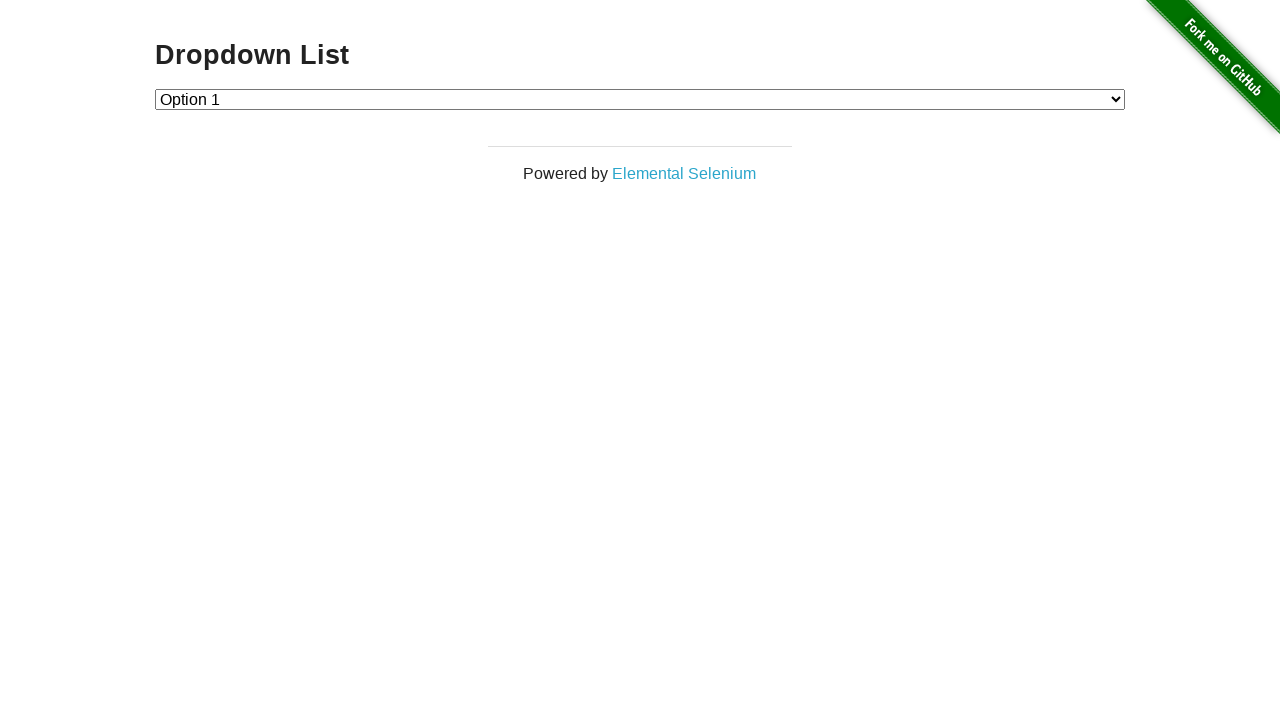